Tests browser window handling by clicking a button to open a new window, switching to the new window to fill a form field, closing that window, then switching back to the parent window to fill another form field.

Starting URL: https://www.hyrtutorials.com/p/window-handles-practice.html

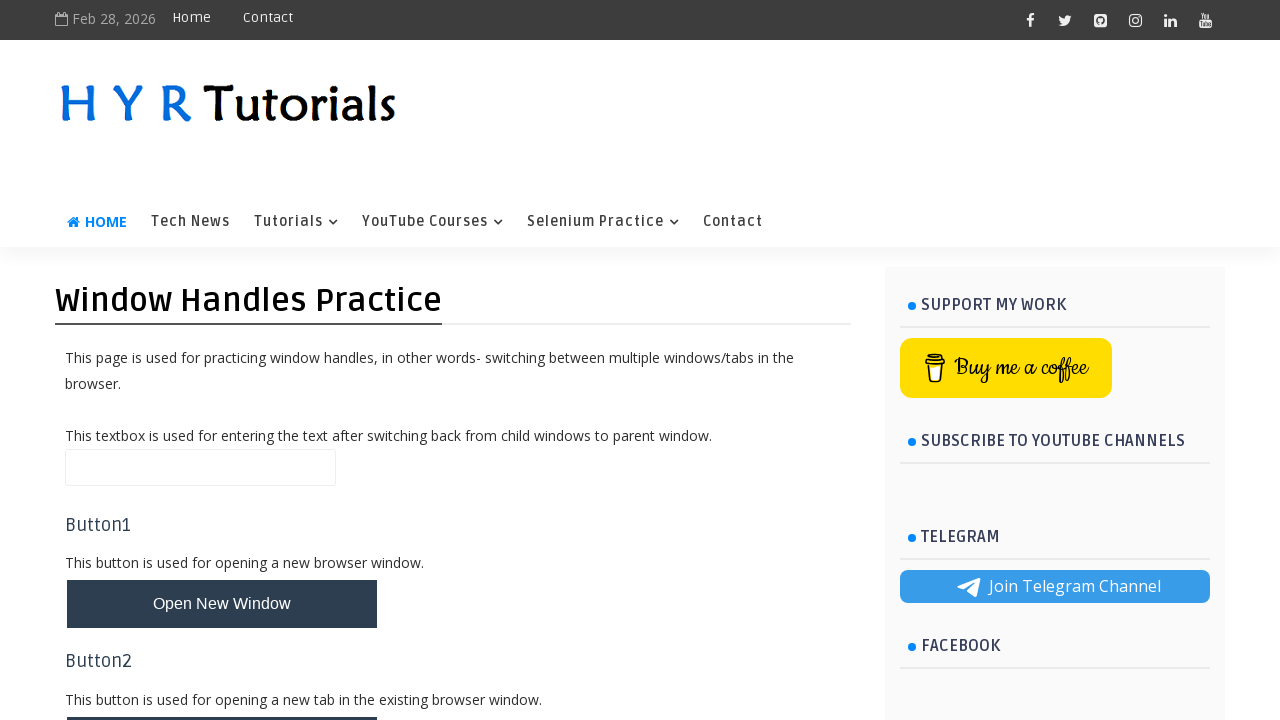

Clicked button to open new window at (222, 604) on #newWindowBtn
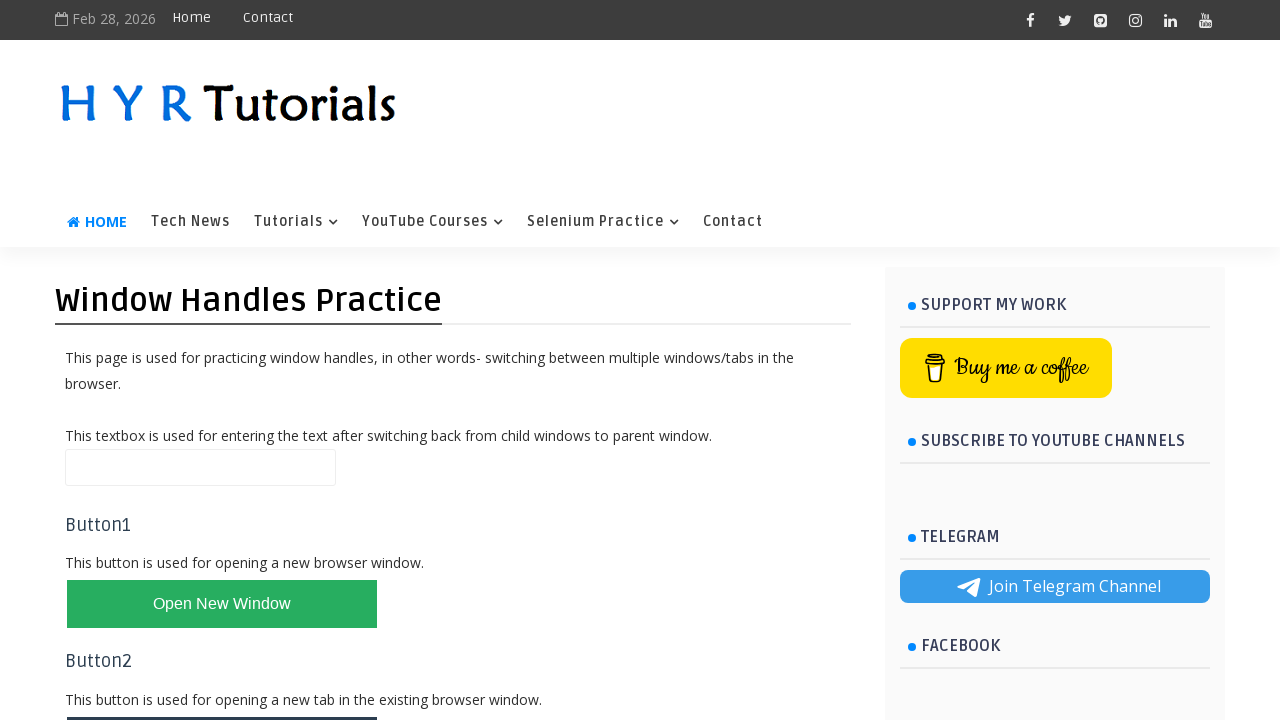

Captured new window reference
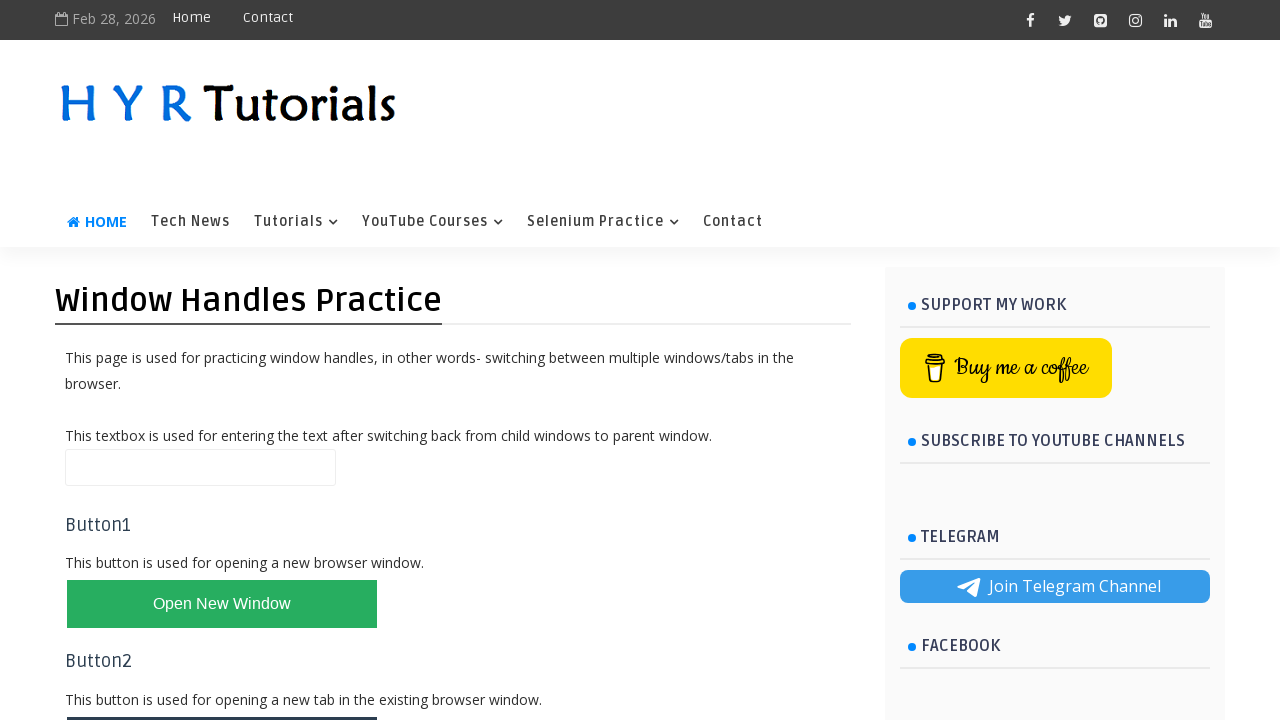

New window finished loading
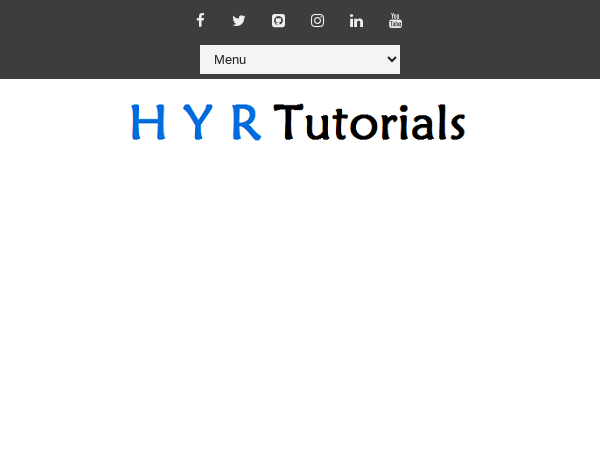

Filled firstName field with 'bogi' in new window on #firstName
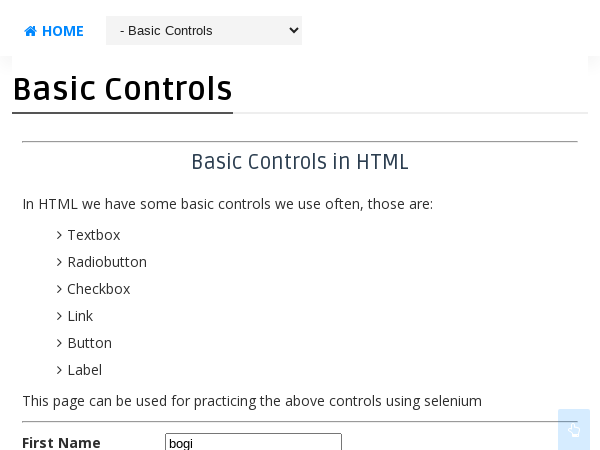

Closed new window
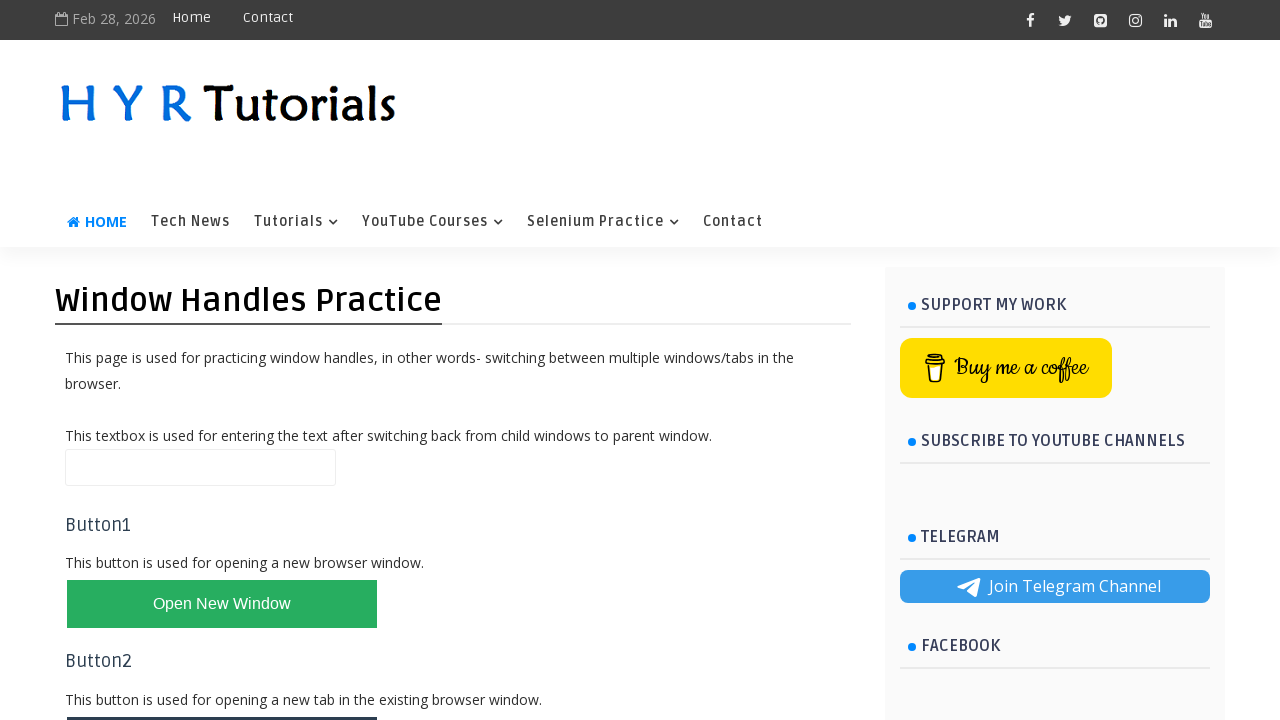

Filled name field with 'chinna' in parent window on #name
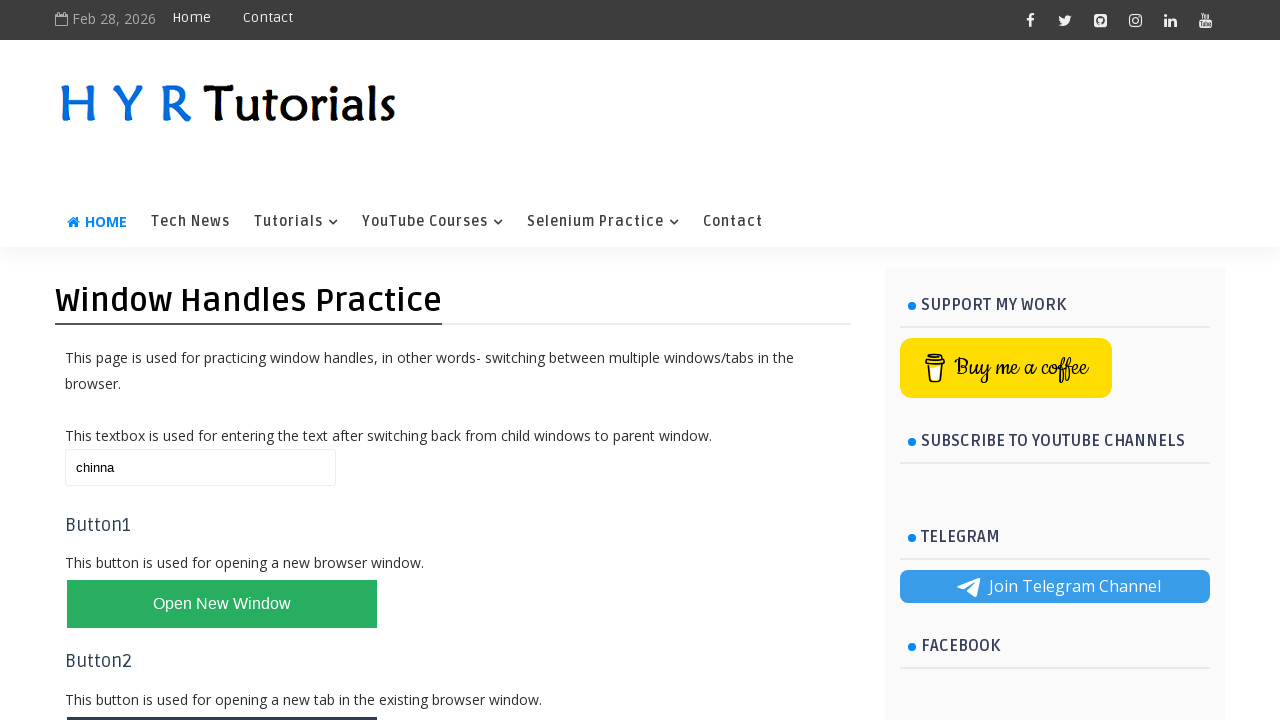

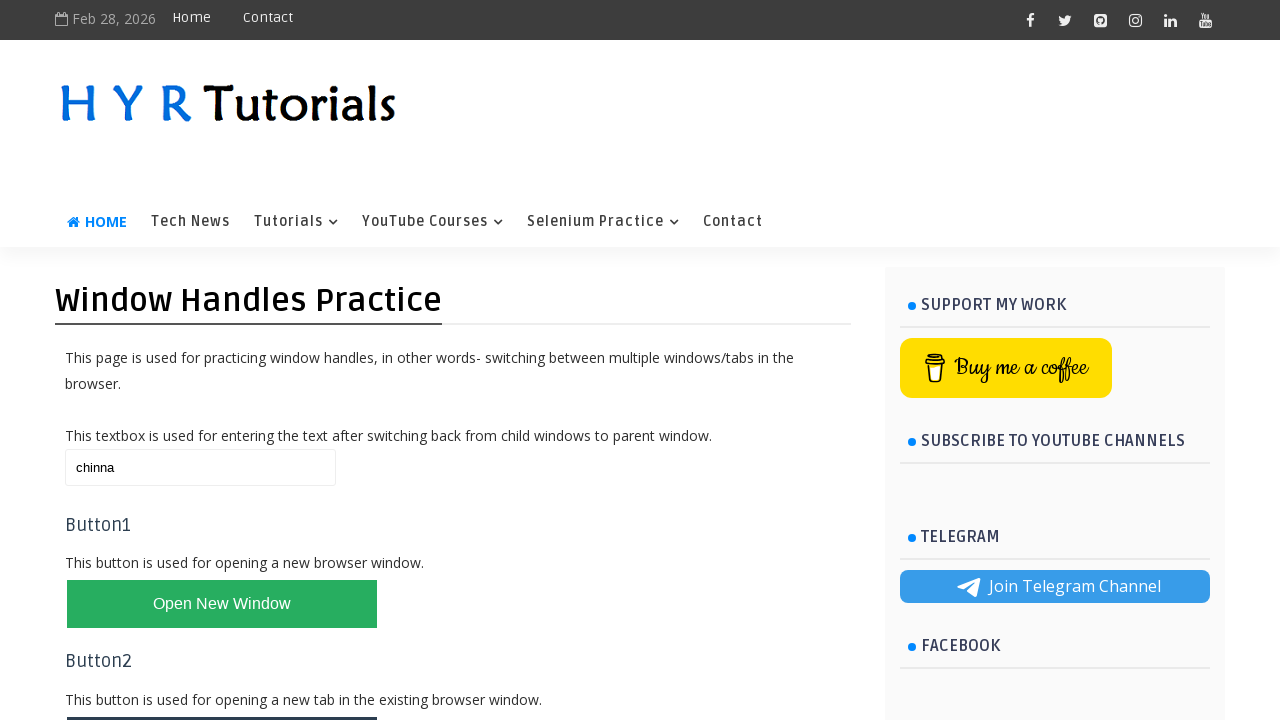